Tests the text box form validation by submitting an invalid email format and verifying that the email field displays an error state with the 'field-error' class.

Starting URL: https://demoqa.com/text-box

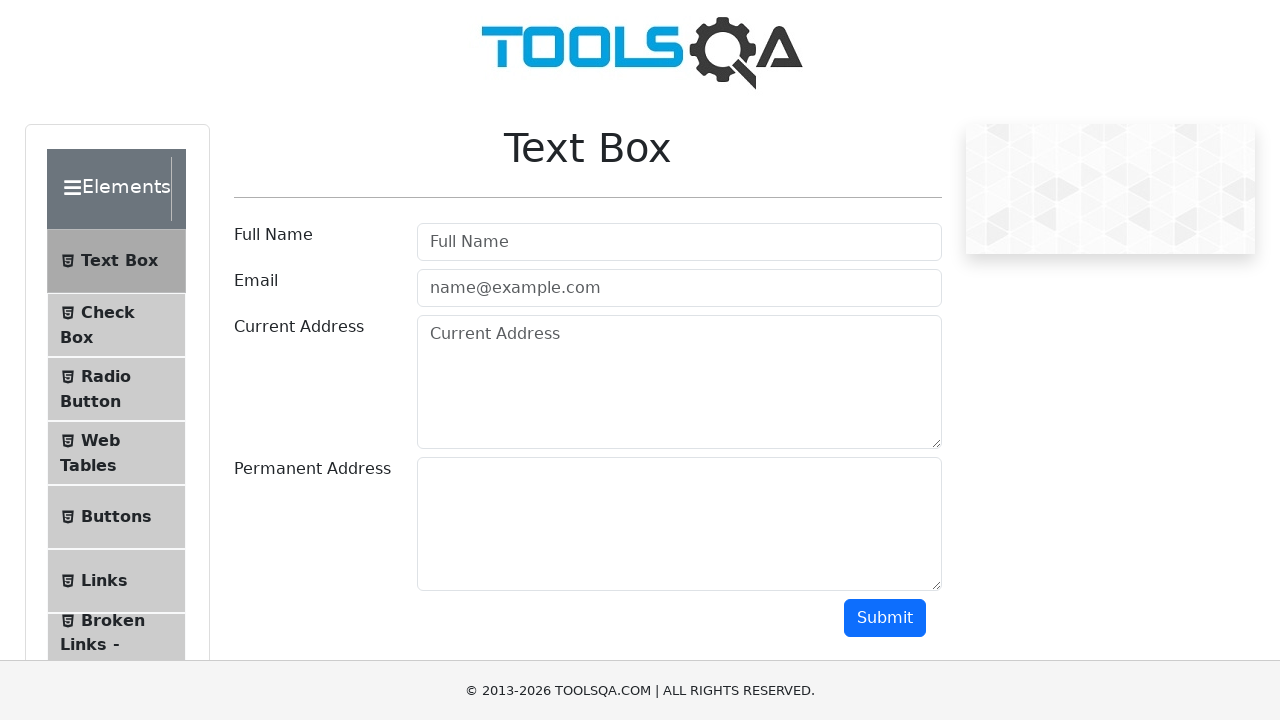

Filled userName field with 'Jane Smith' on #userName
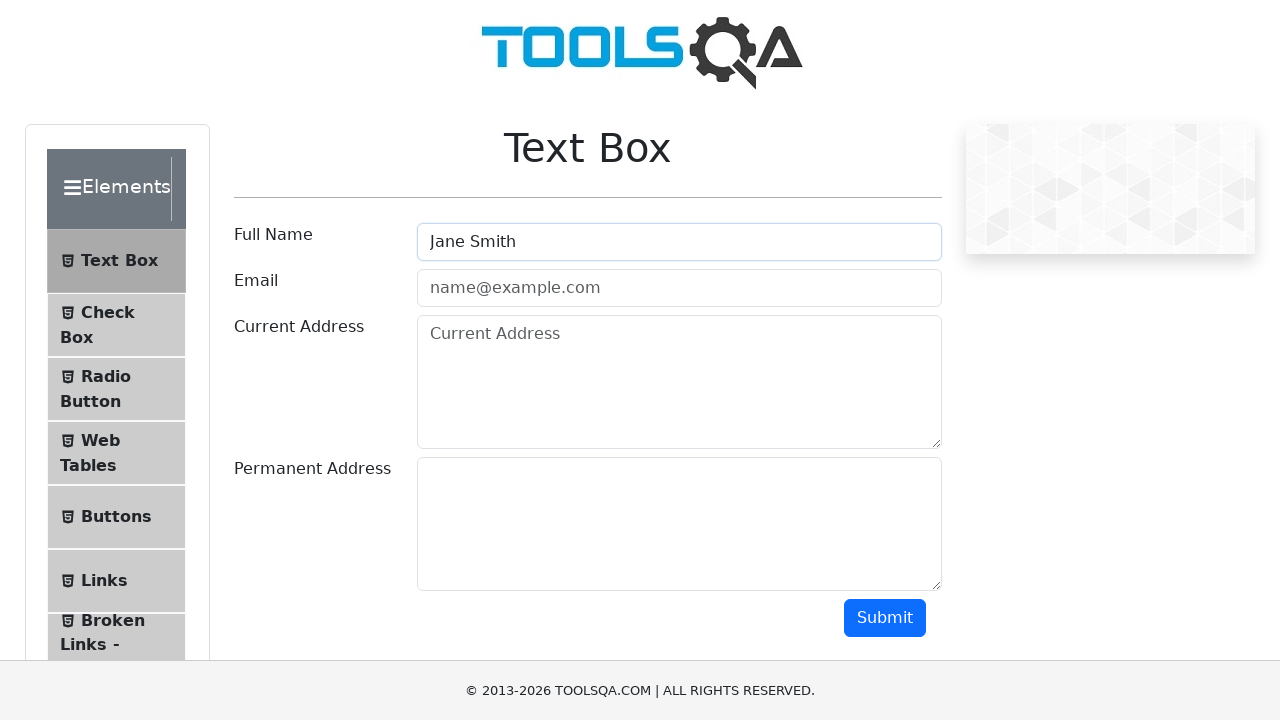

Filled userEmail field with invalid email format 'invalid.email.format' on #userEmail
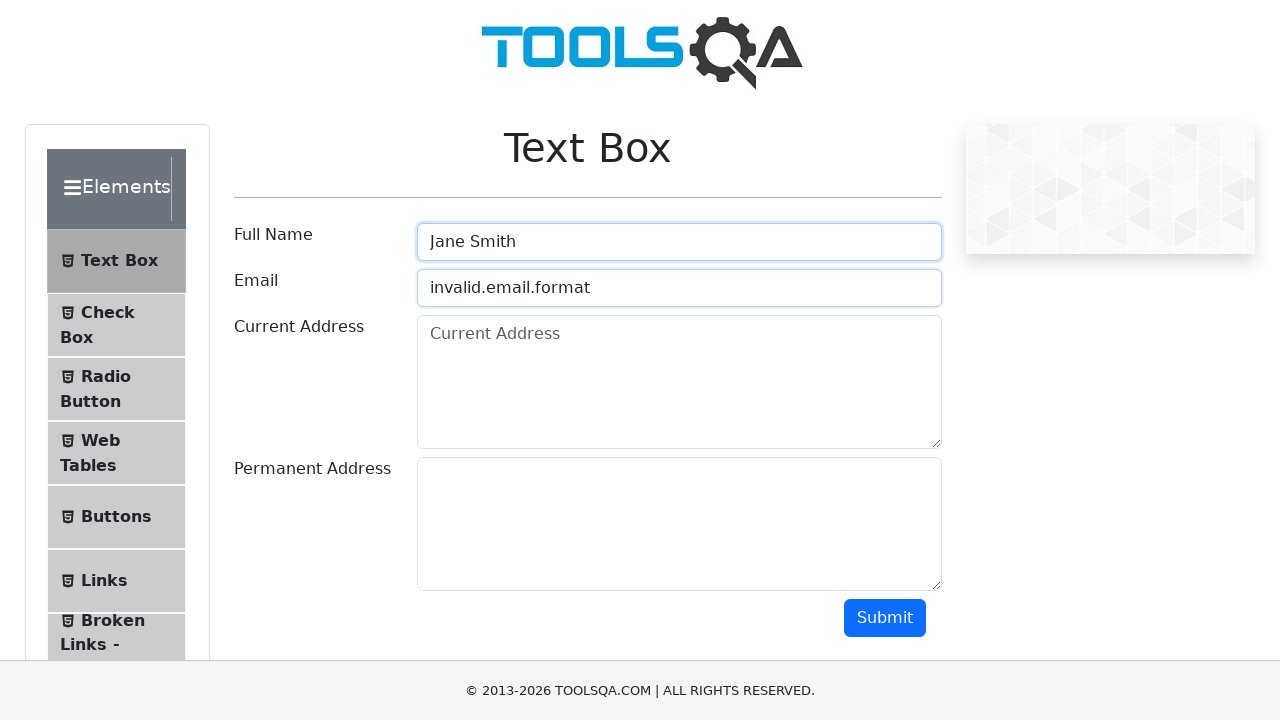

Filled currentAddress field with '789 Oak Ave' on #currentAddress
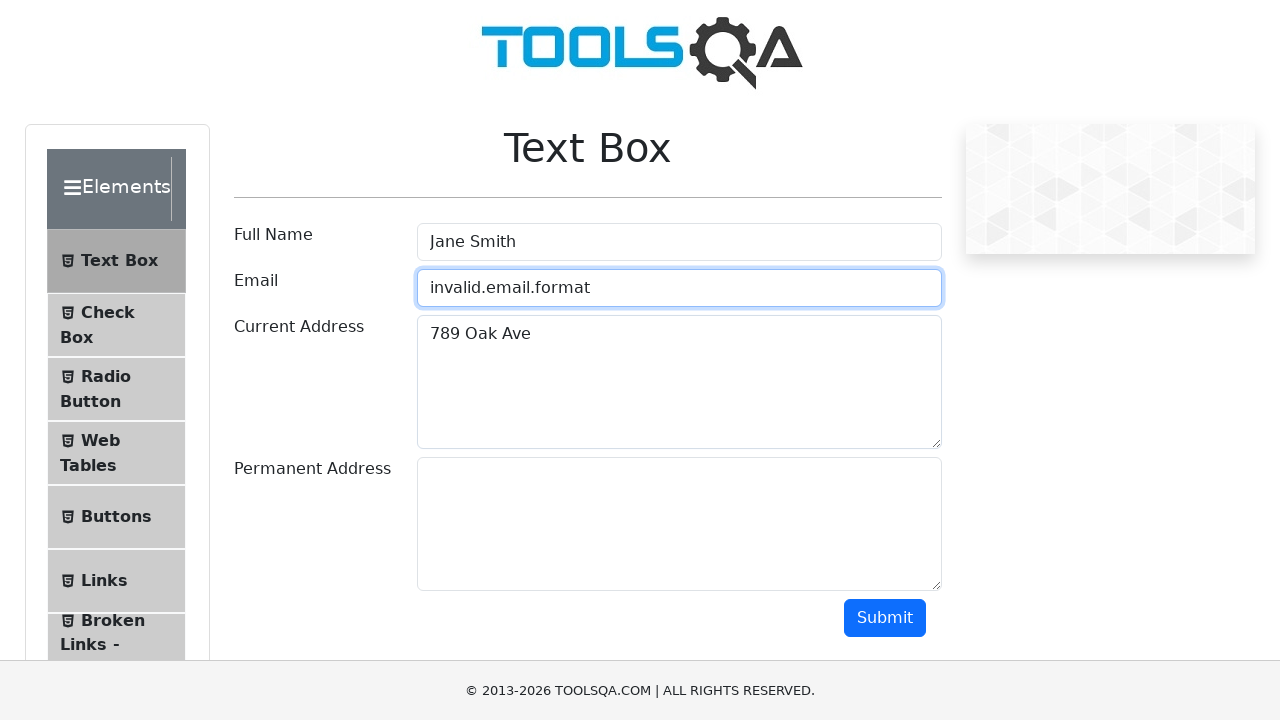

Filled permanentAddress field with '321 Pine Rd' on #permanentAddress
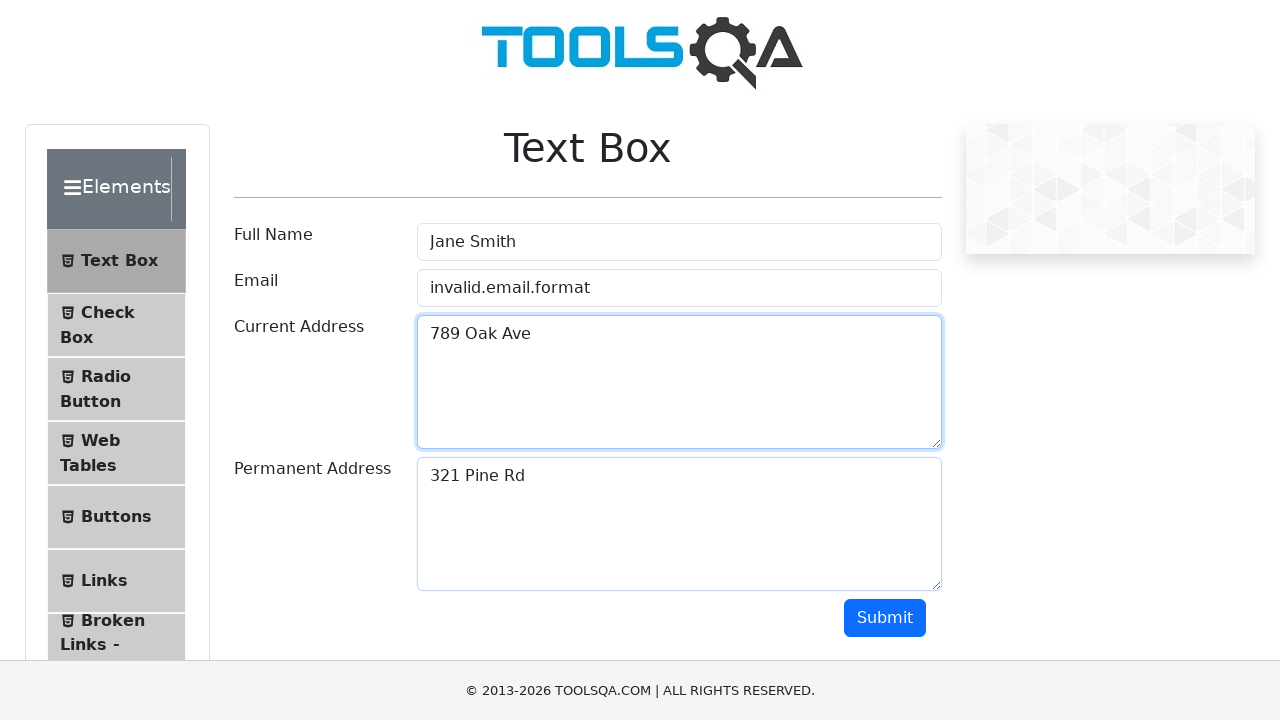

Located the submit button
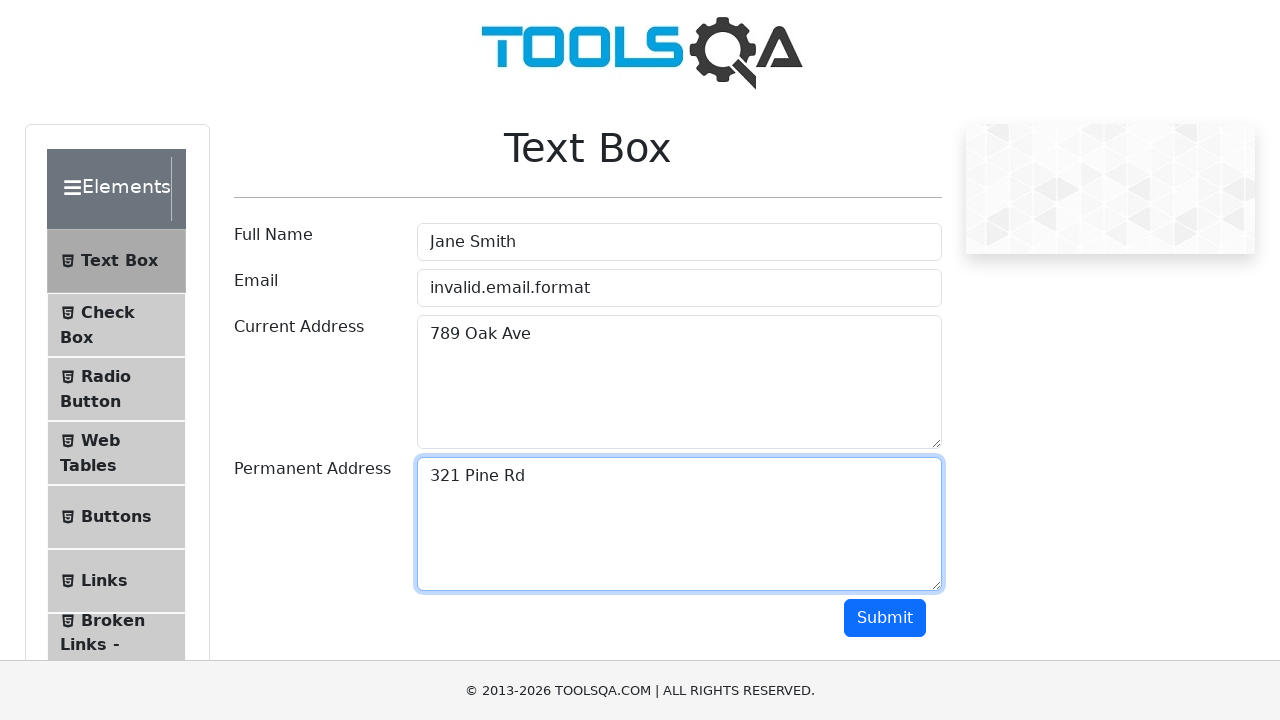

Scrolled submit button into view
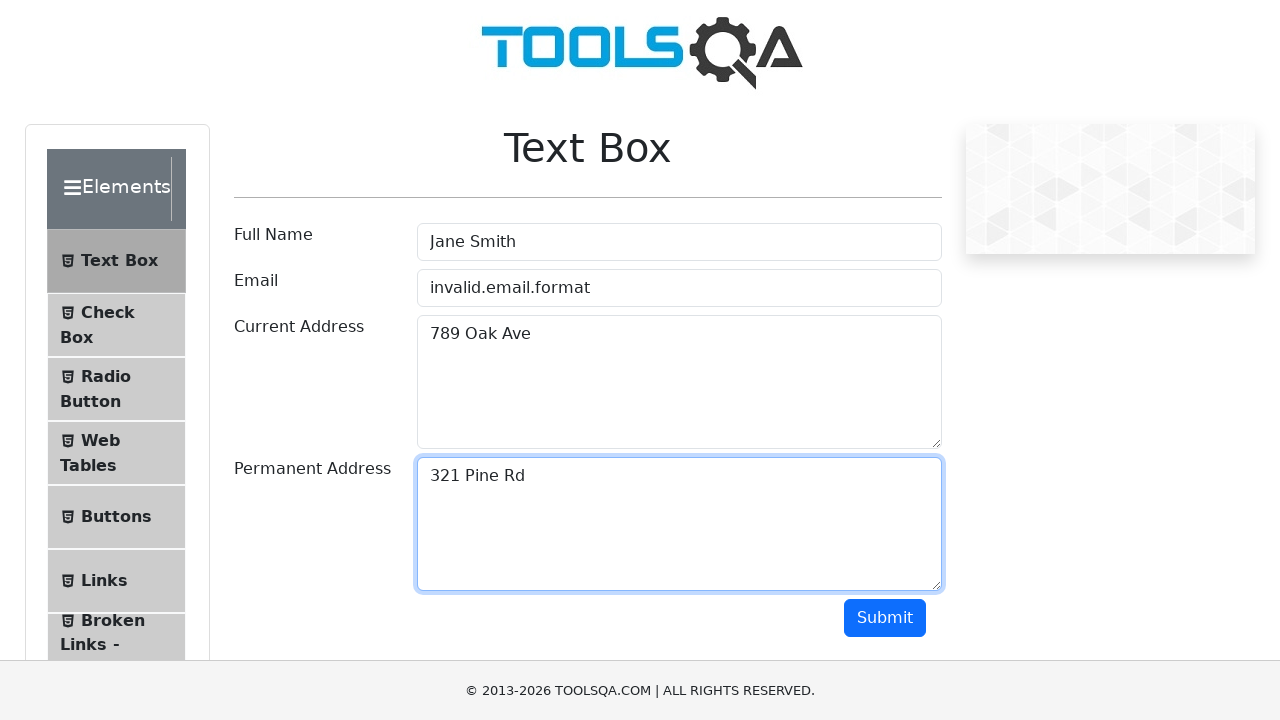

Clicked the submit button to submit form with invalid email at (885, 618) on .btn-primary
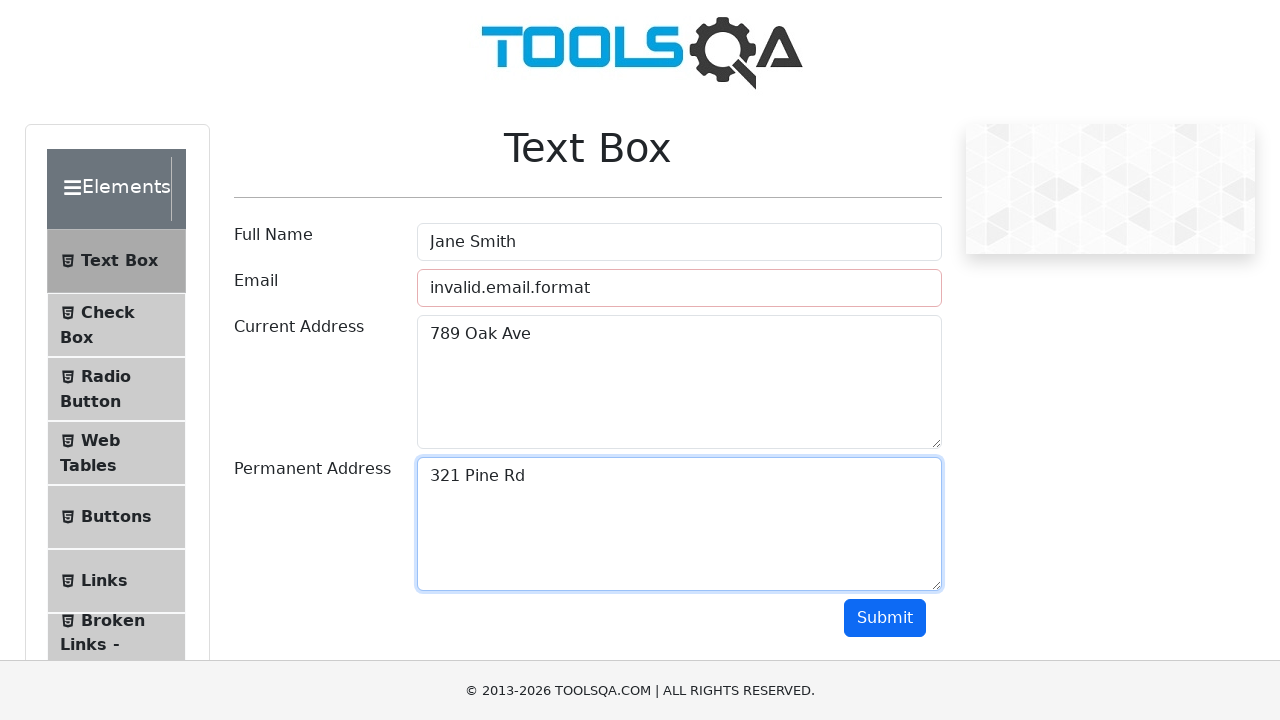

Located the email field element
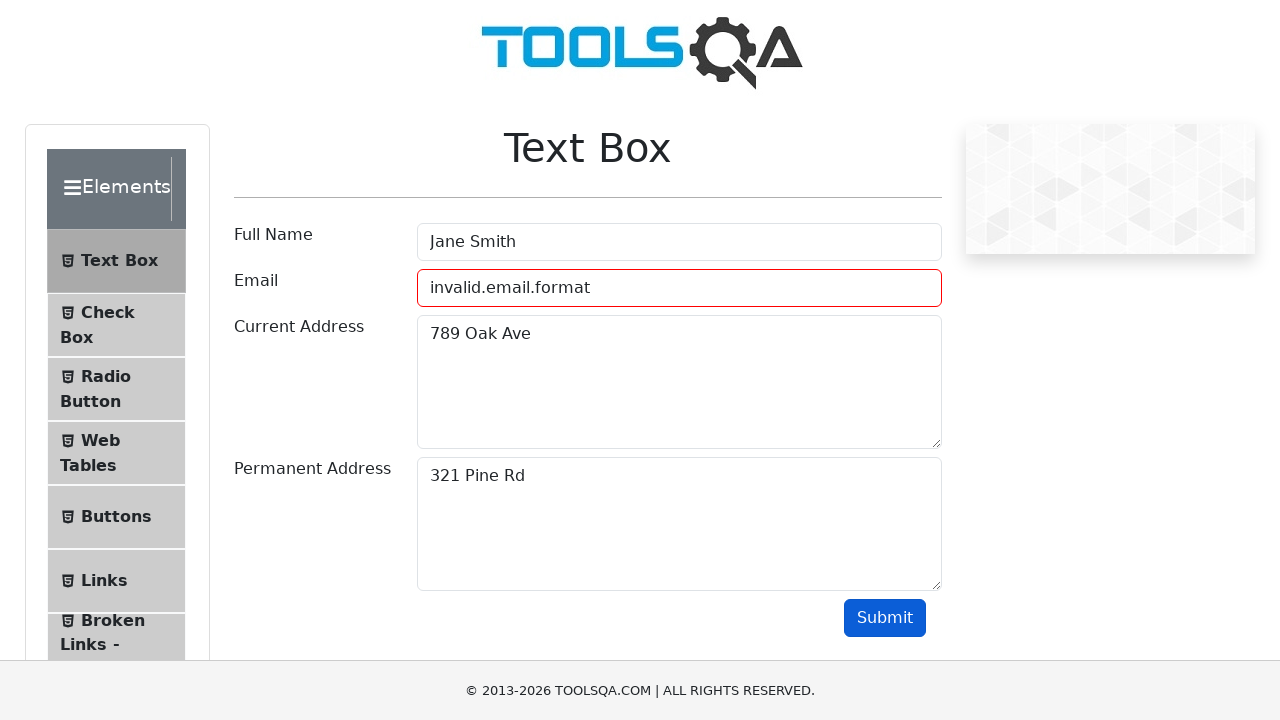

Retrieved the class attribute from email field
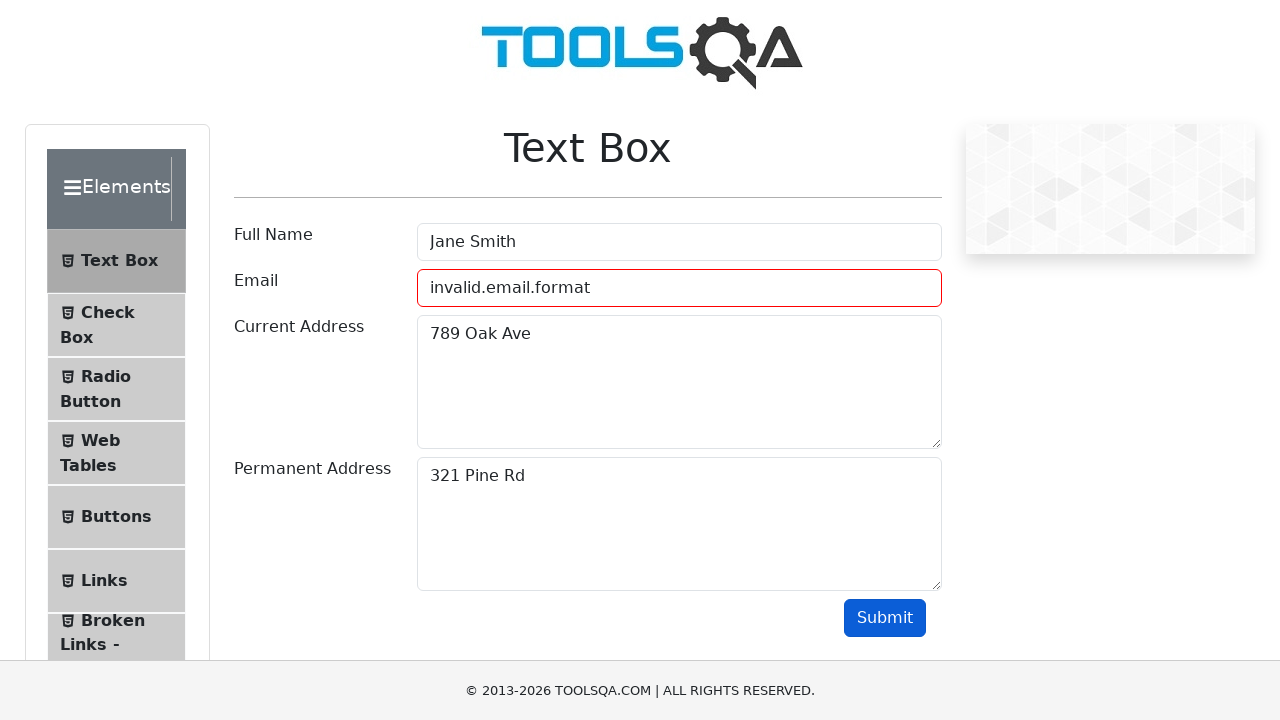

Verified email field contains 'field-error' class indicating validation error
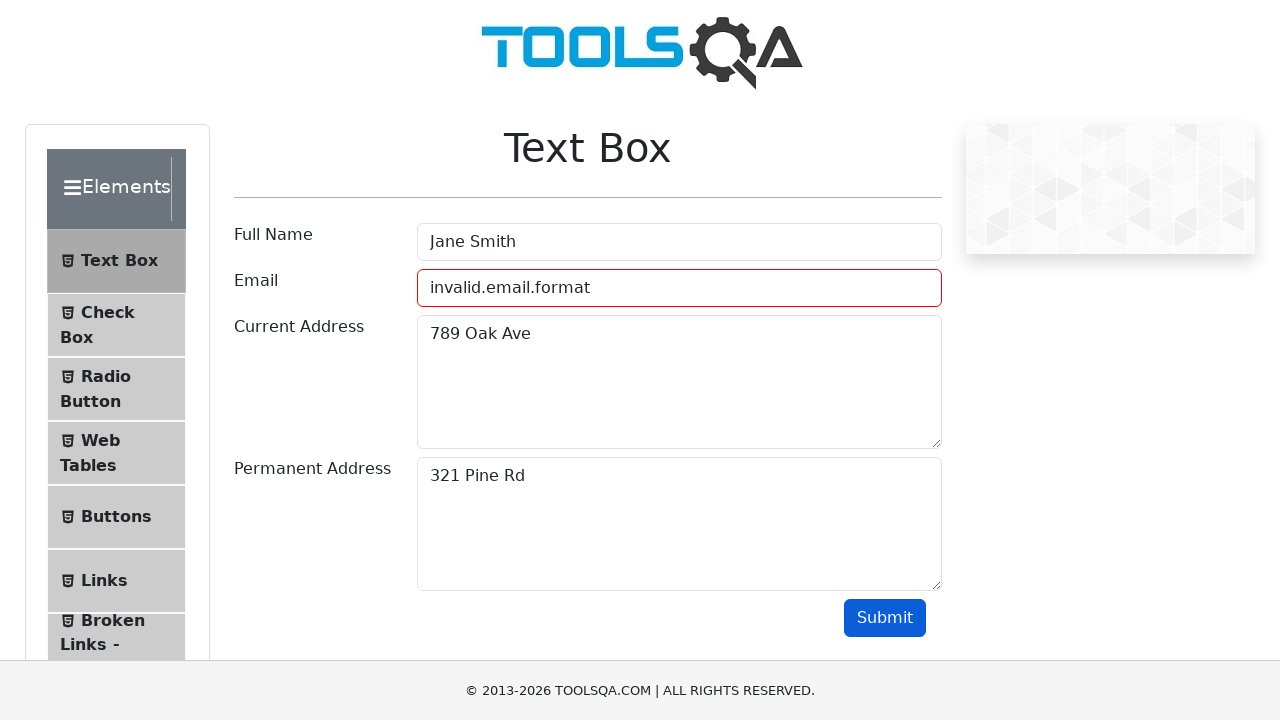

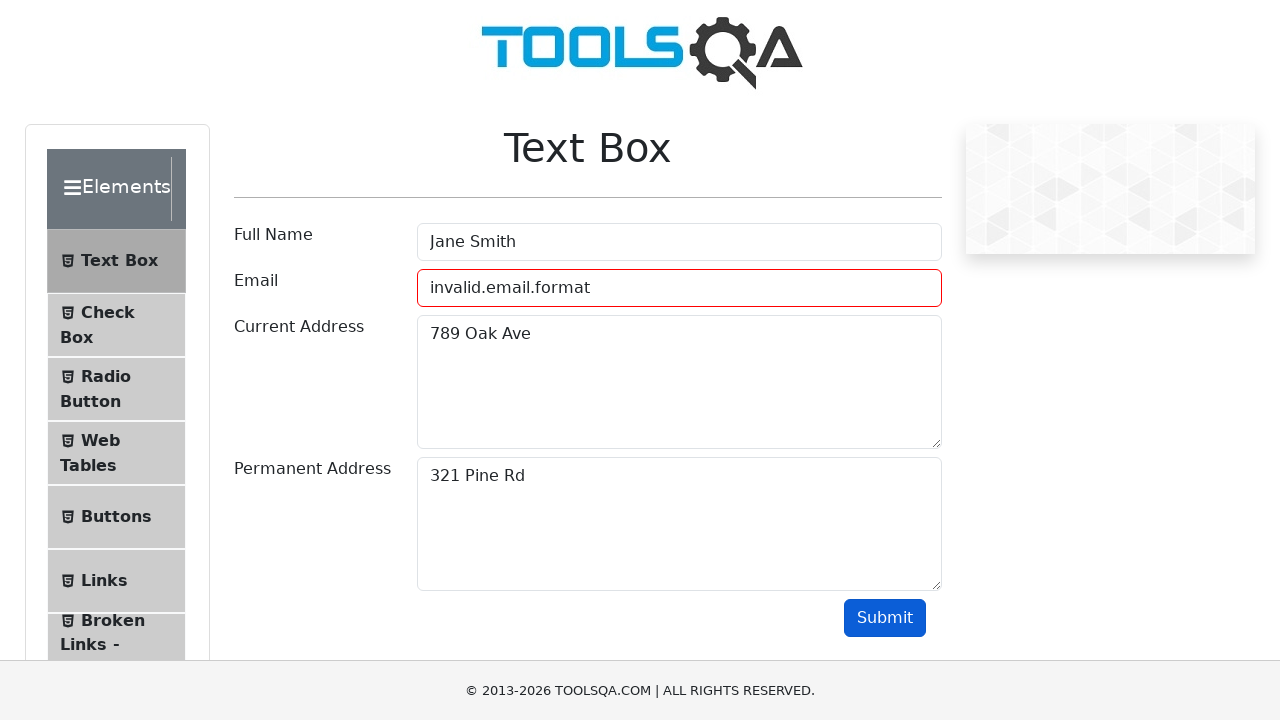